Tests navigation to the login page by clicking the login button on the homepage and verifying the URL changes to the login page URL.

Starting URL: https://vue-demo.daniel-avellaneda.com/

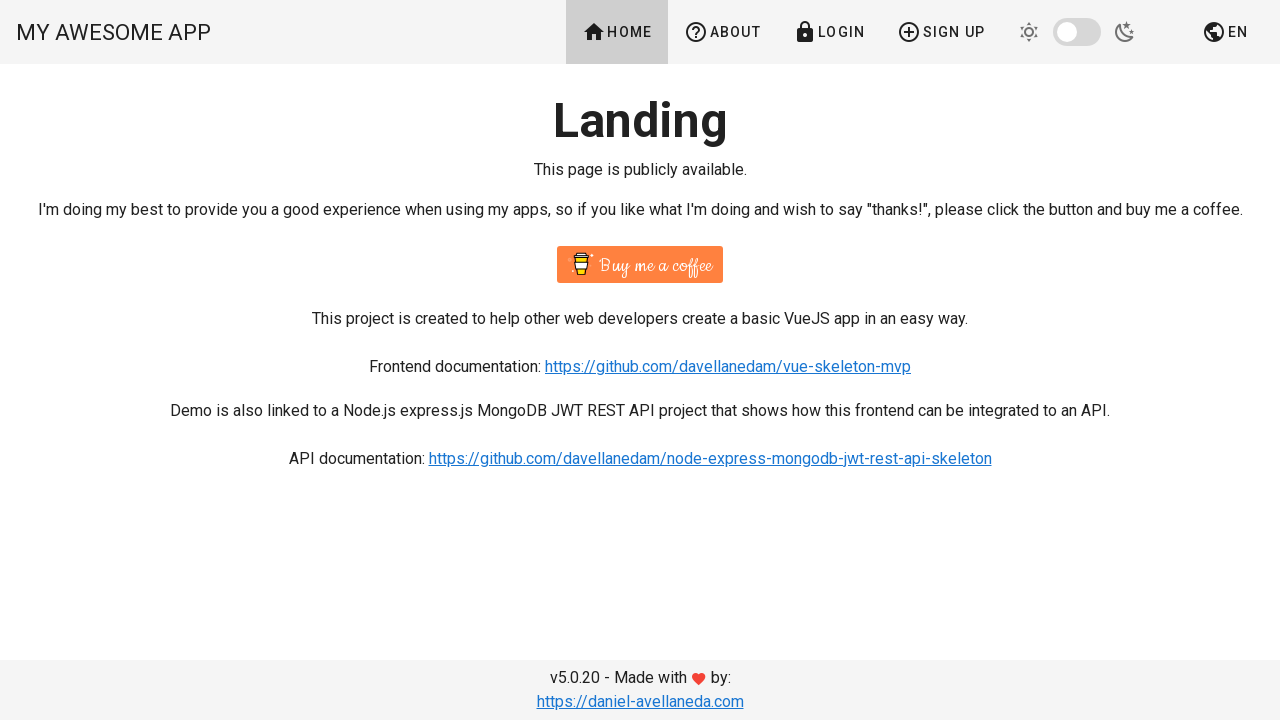

Clicked login button on homepage at (829, 32) on text=Login
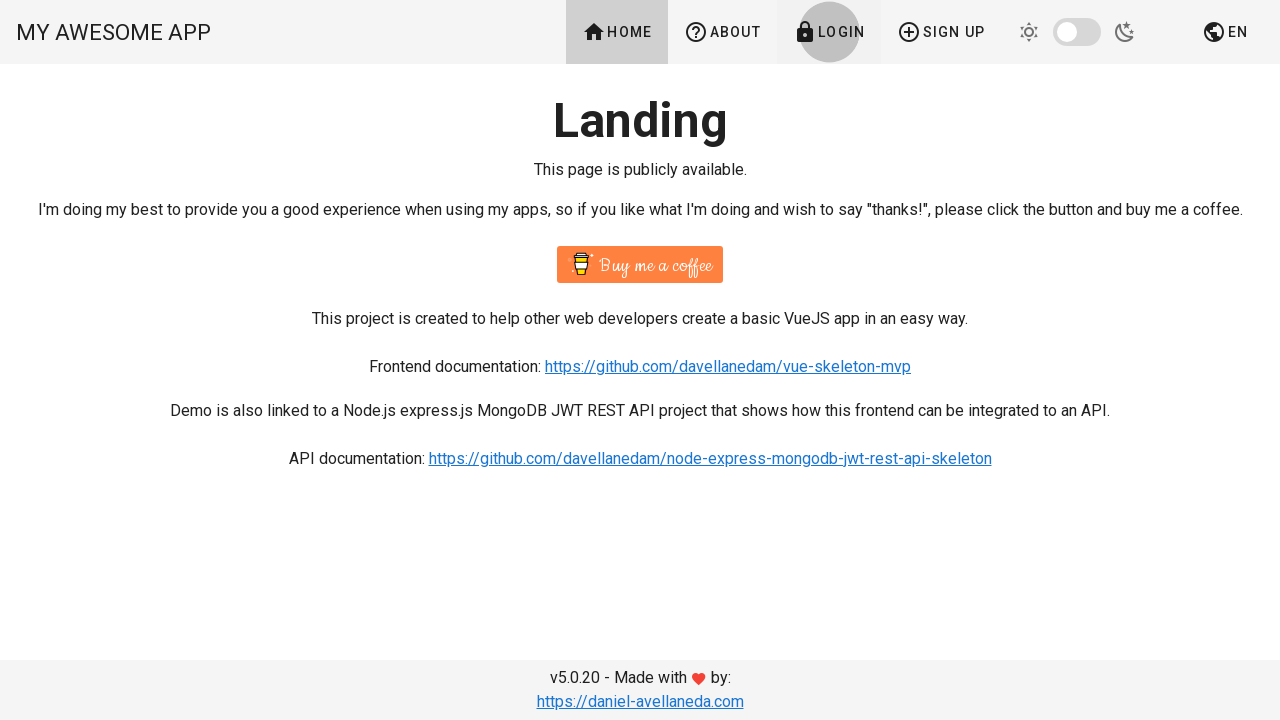

Navigation to login page completed
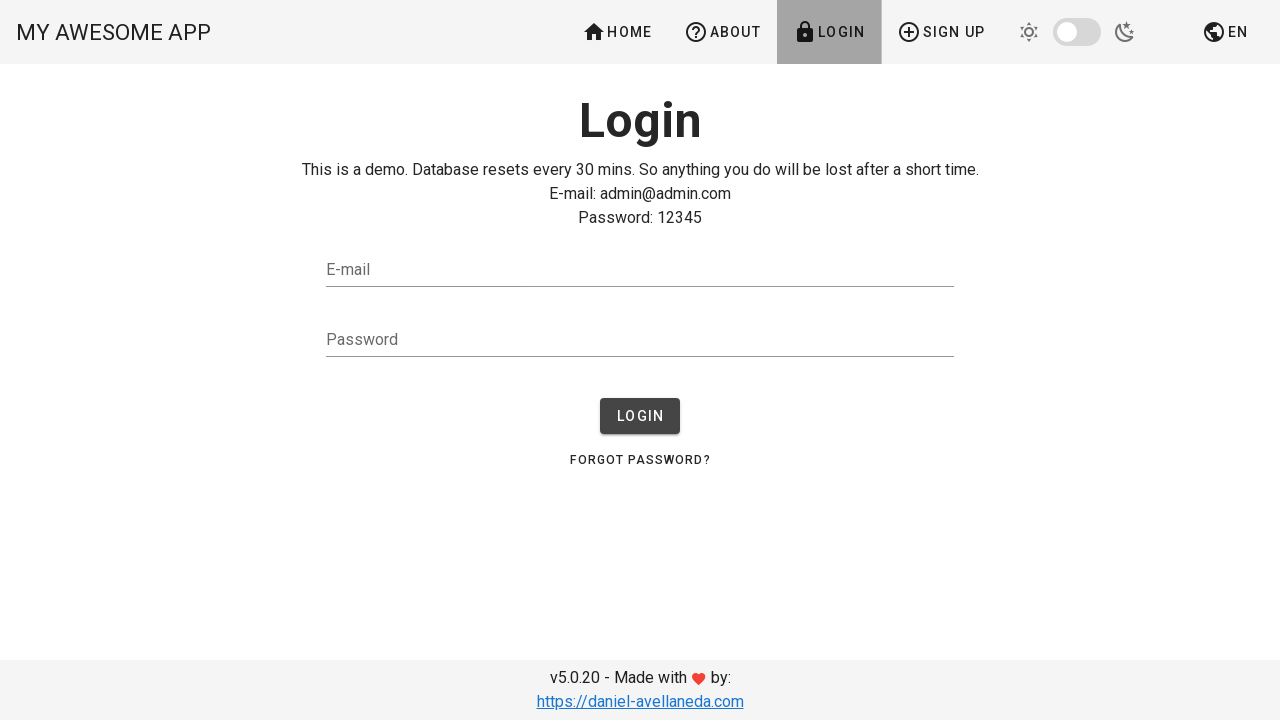

Verified URL contains '/login' path
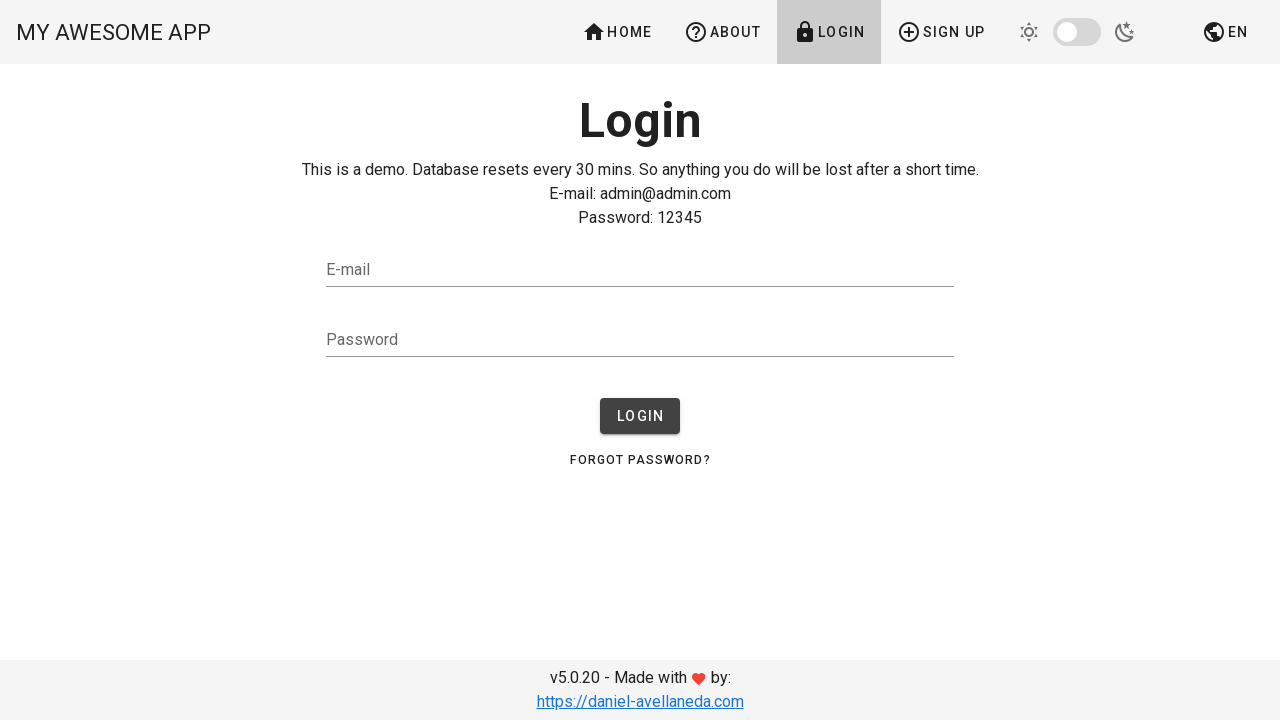

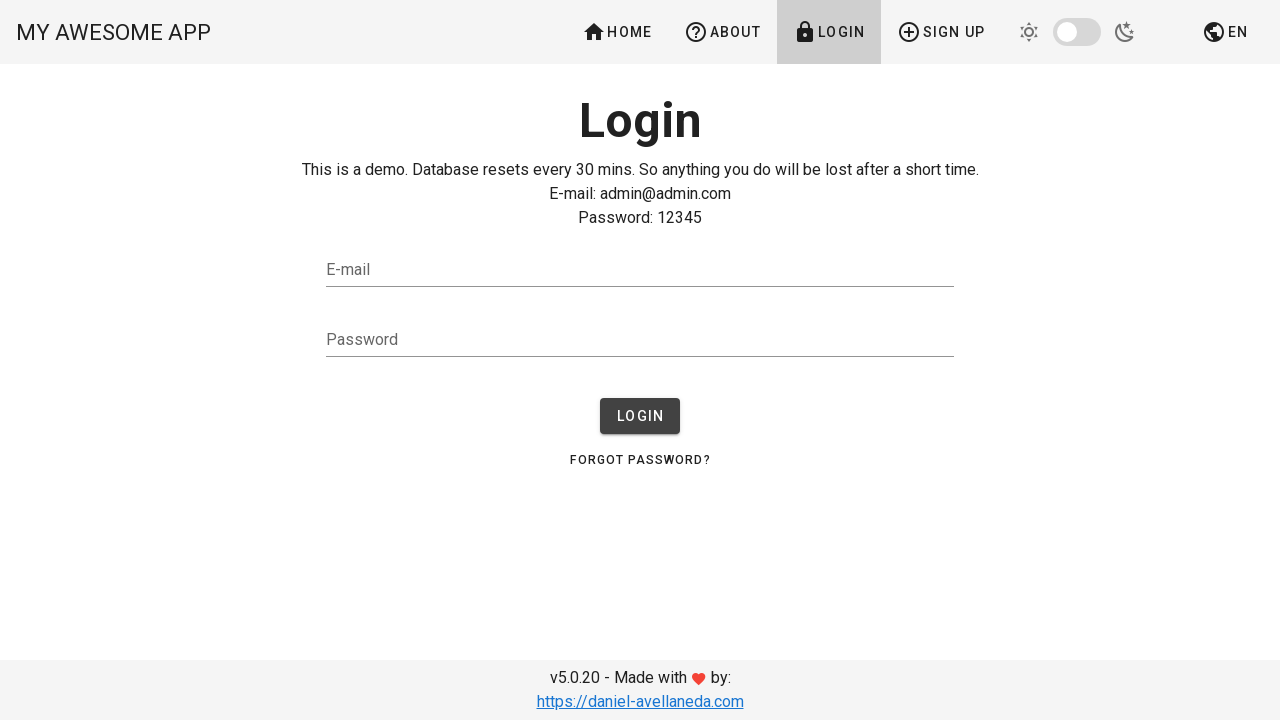